Tests different mouse click interactions on a 3D cube element including left click, double click, and right click

Starting URL: https://v1.training-support.net/selenium/input-events

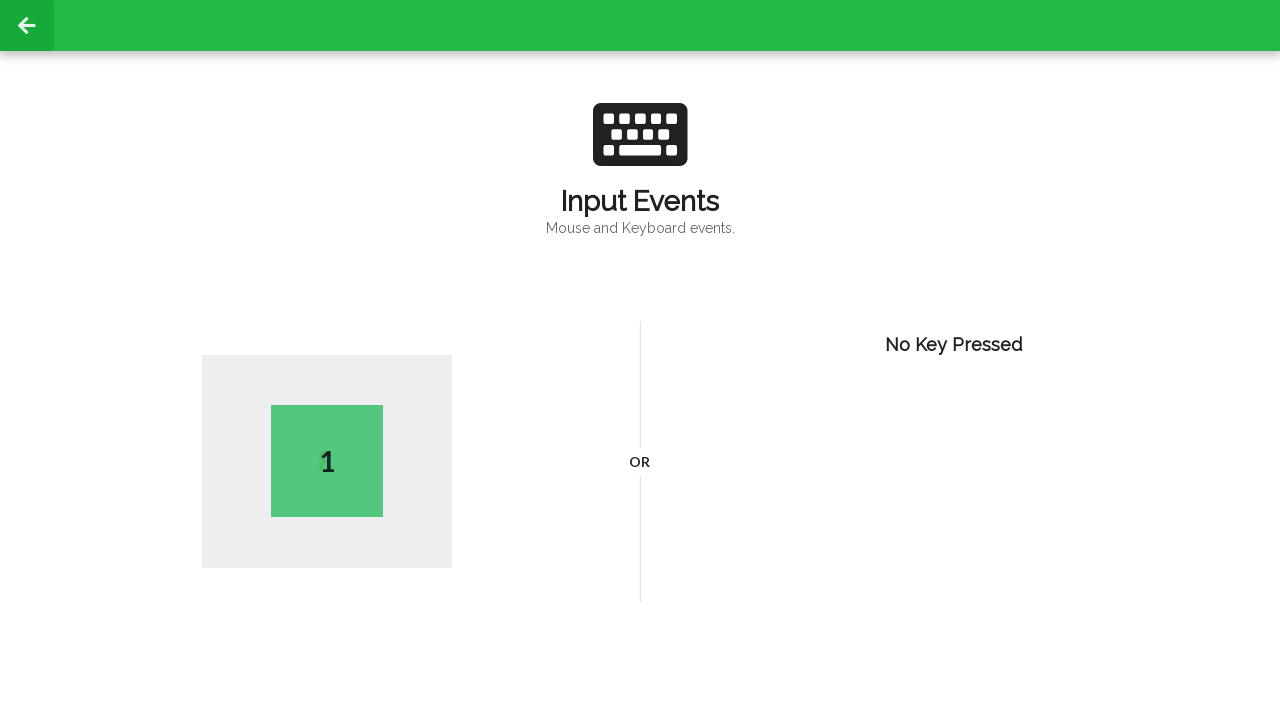

Located 3D cube element with ID wrapD3Cube
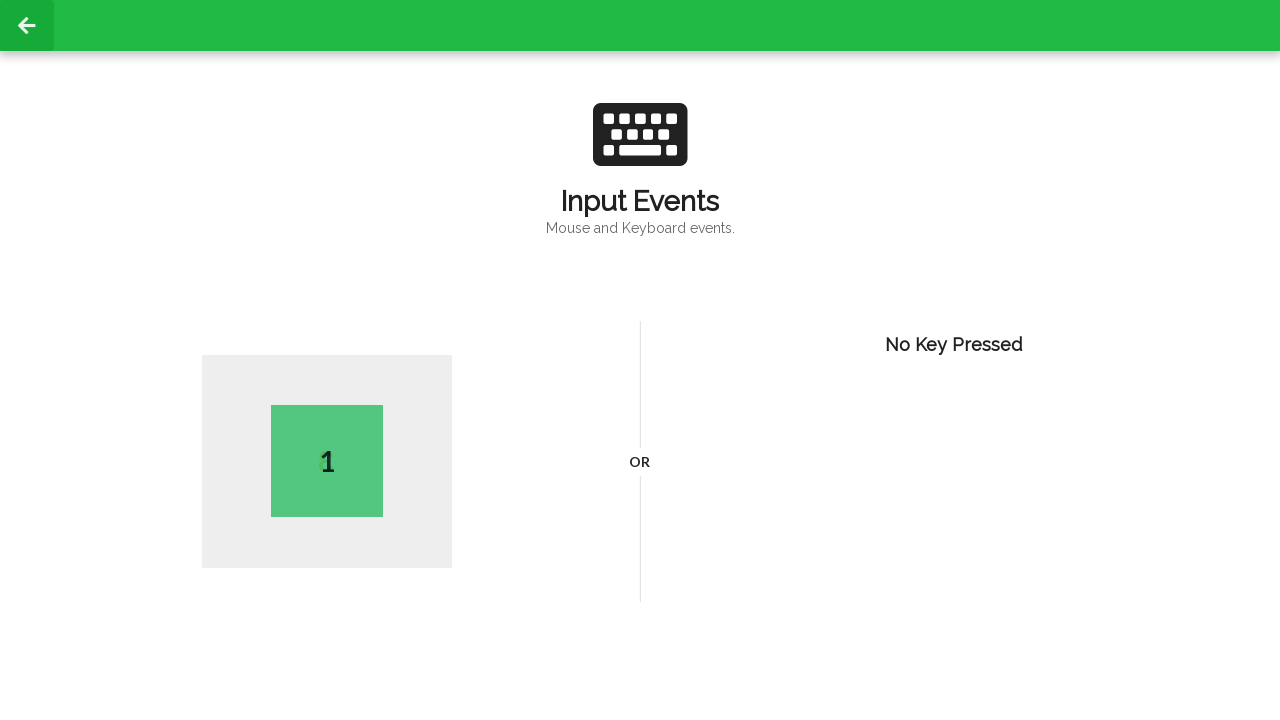

Performed left click on the 3D cube at (327, 462) on #wrapD3Cube
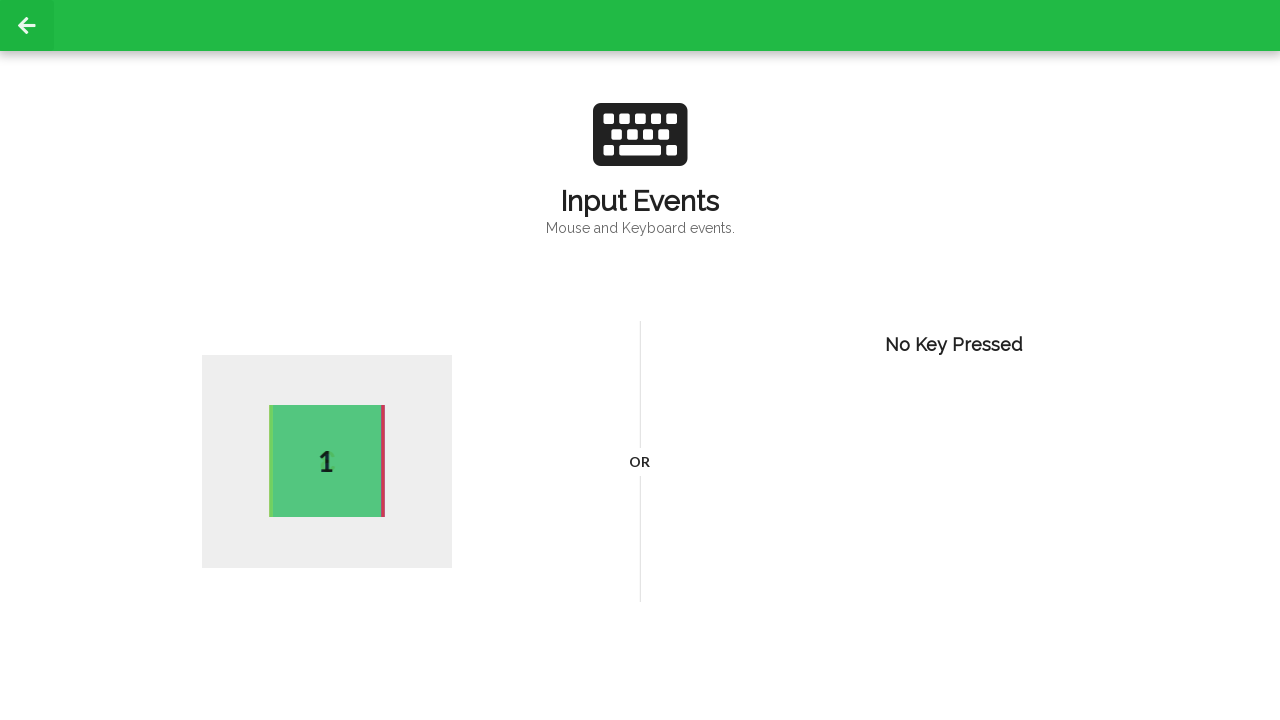

Waited for active cube side to become visible
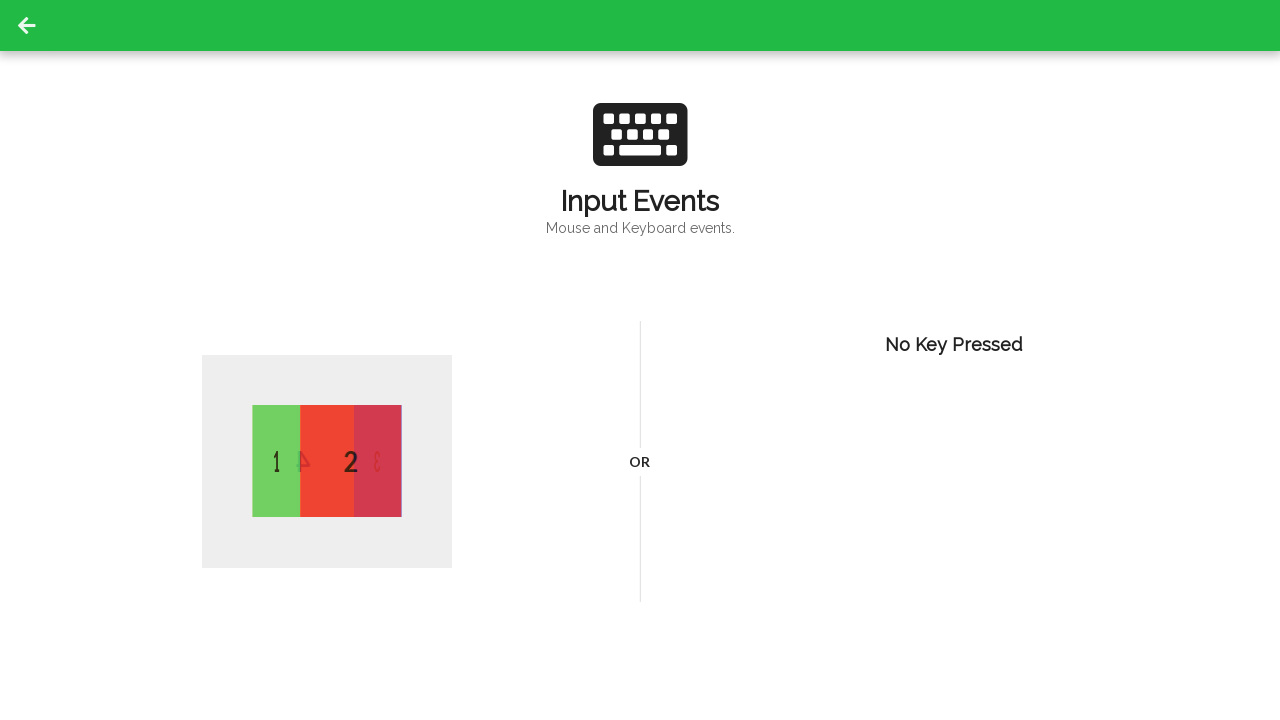

Performed double click on the 3D cube at (327, 462) on #wrapD3Cube
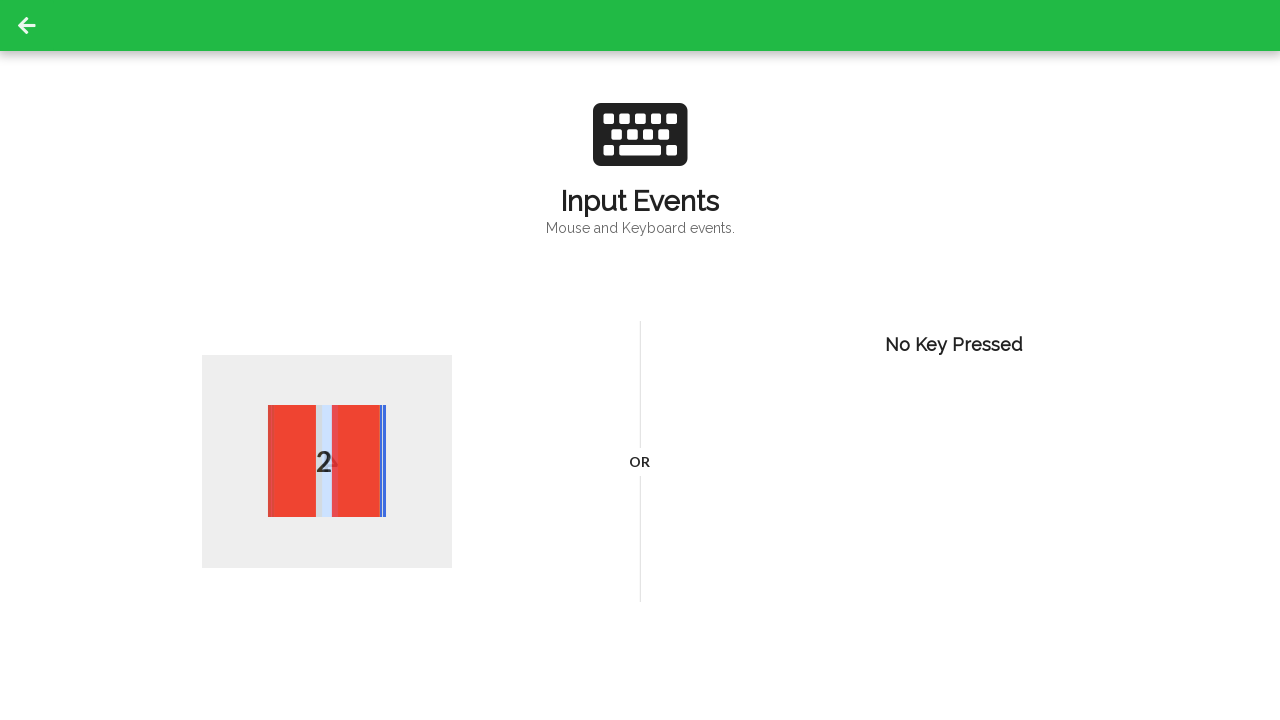

Waited for active cube side to update after double click
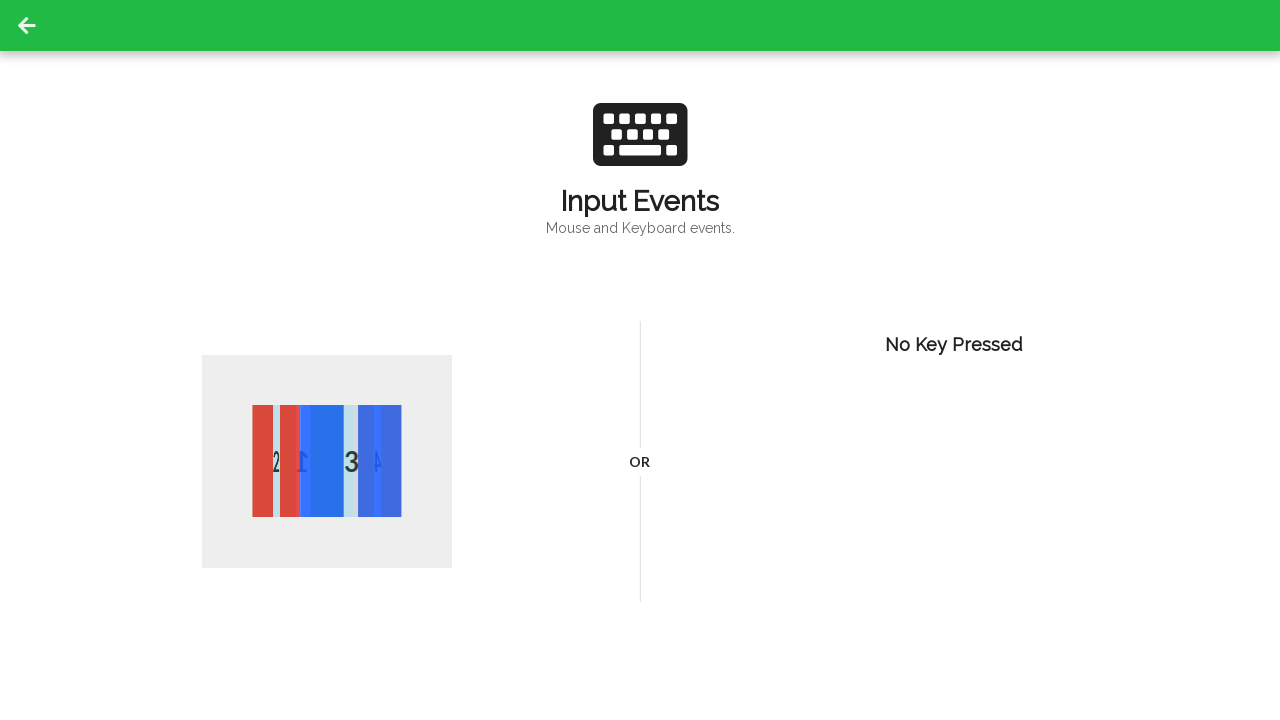

Performed right click on the 3D cube at (327, 462) on #wrapD3Cube
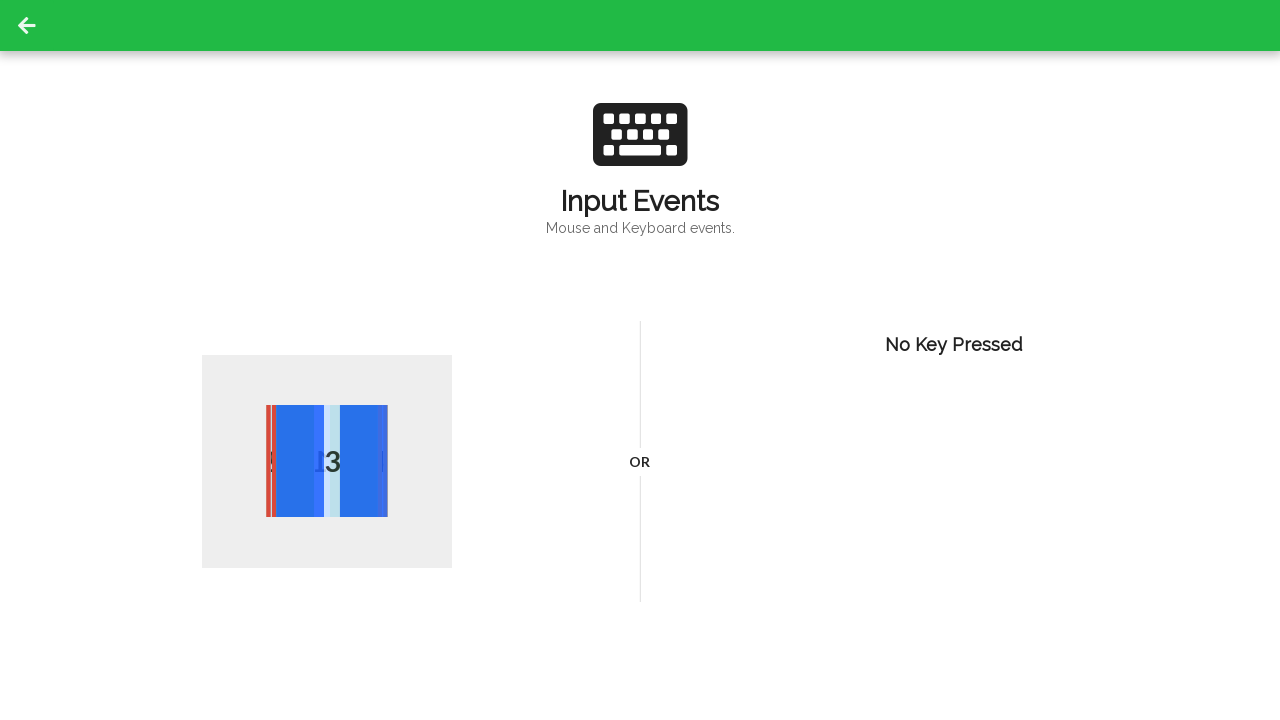

Waited for active cube side to update after right click
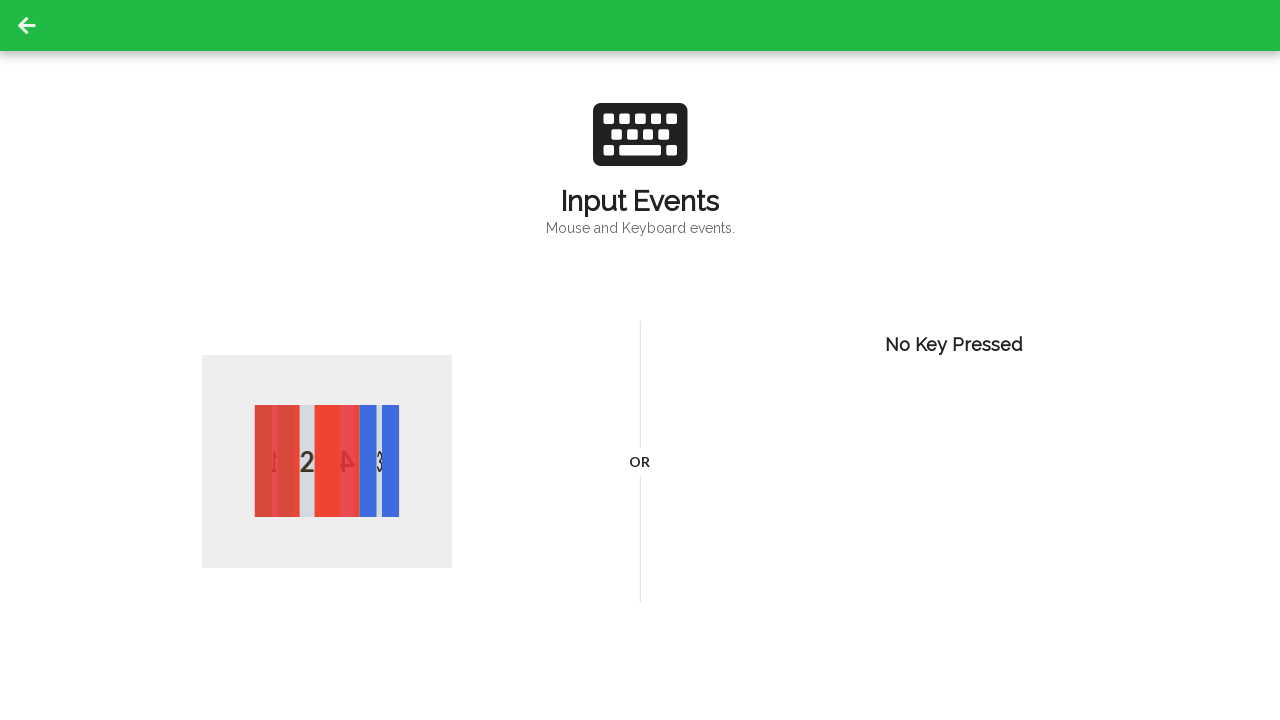

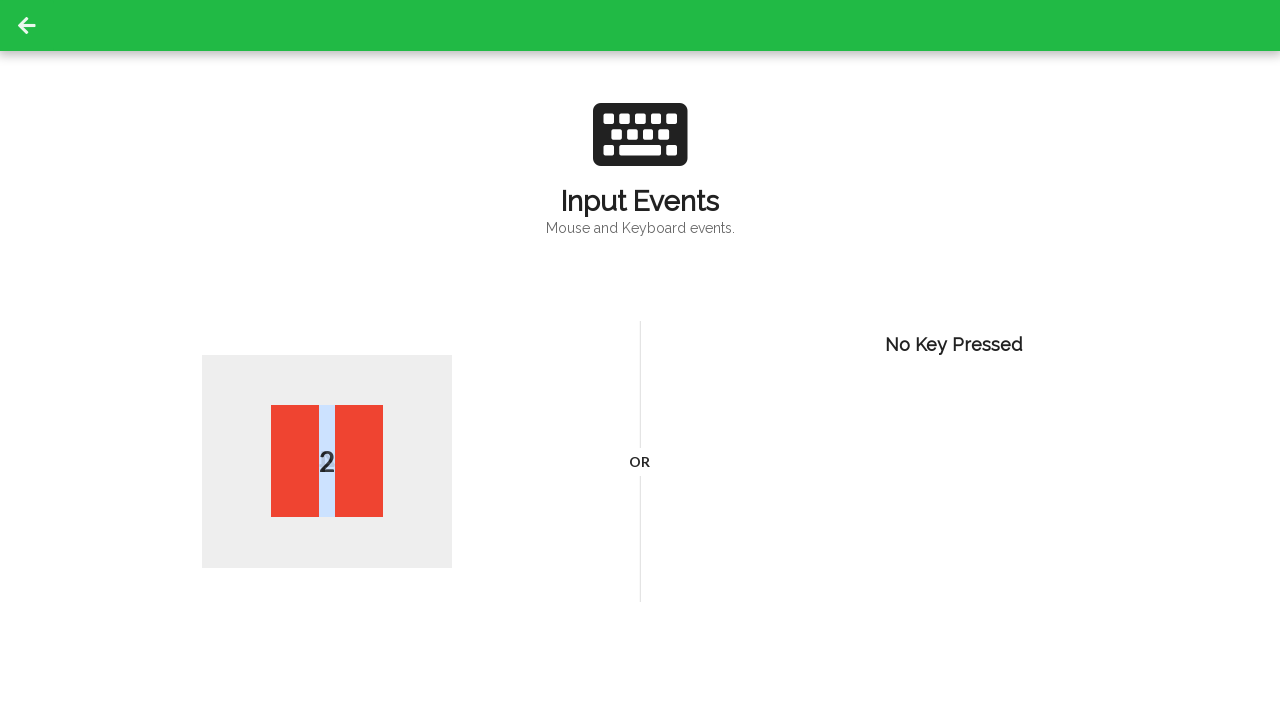